Tests mouse hover functionality by hovering over an element and clicking the "Top" link to navigate to top of page

Starting URL: https://rahulshettyacademy.com/AutomationPractice/

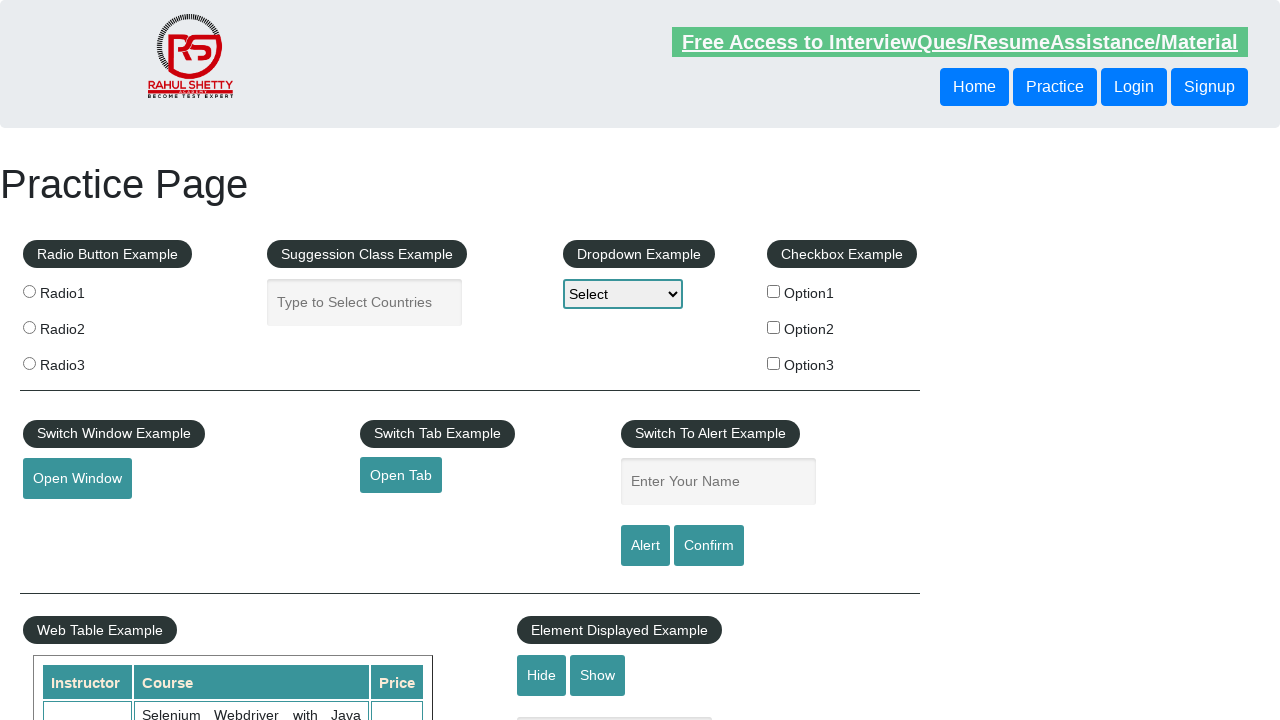

Navigated to https://rahulshettyacademy.com/AutomationPractice/
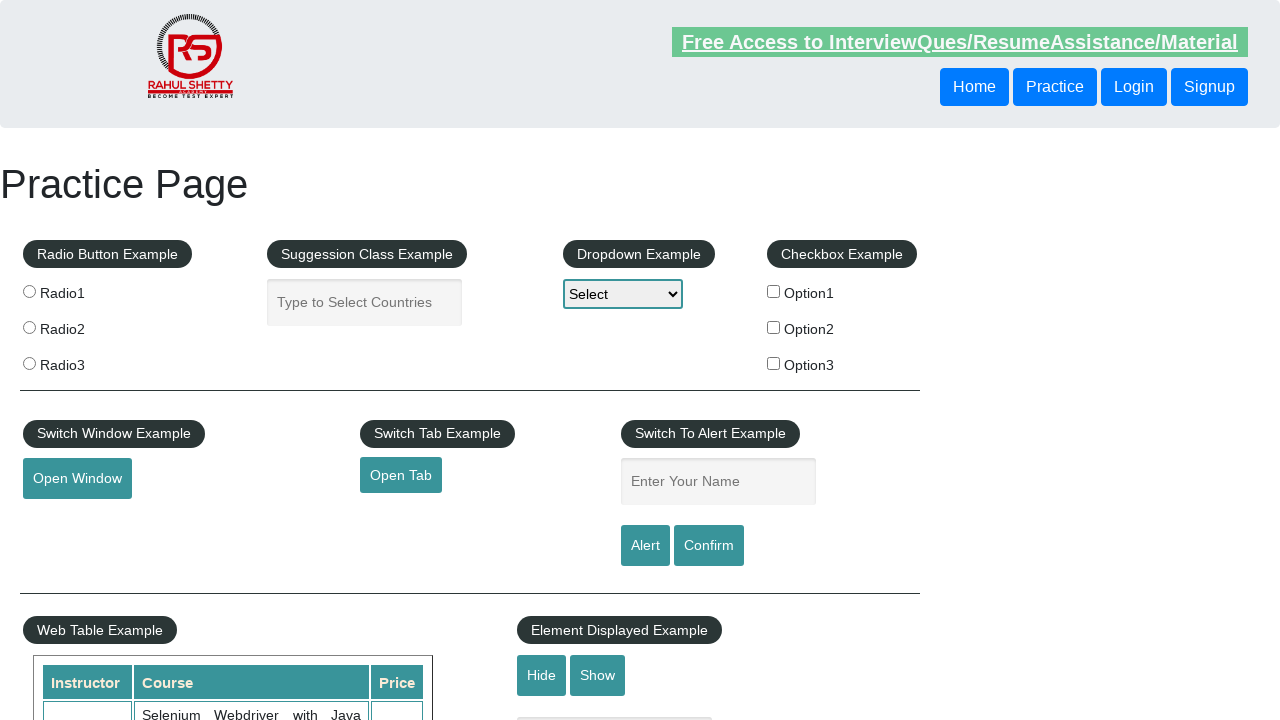

Hovered over the mouse hover element at (83, 361) on #mousehover
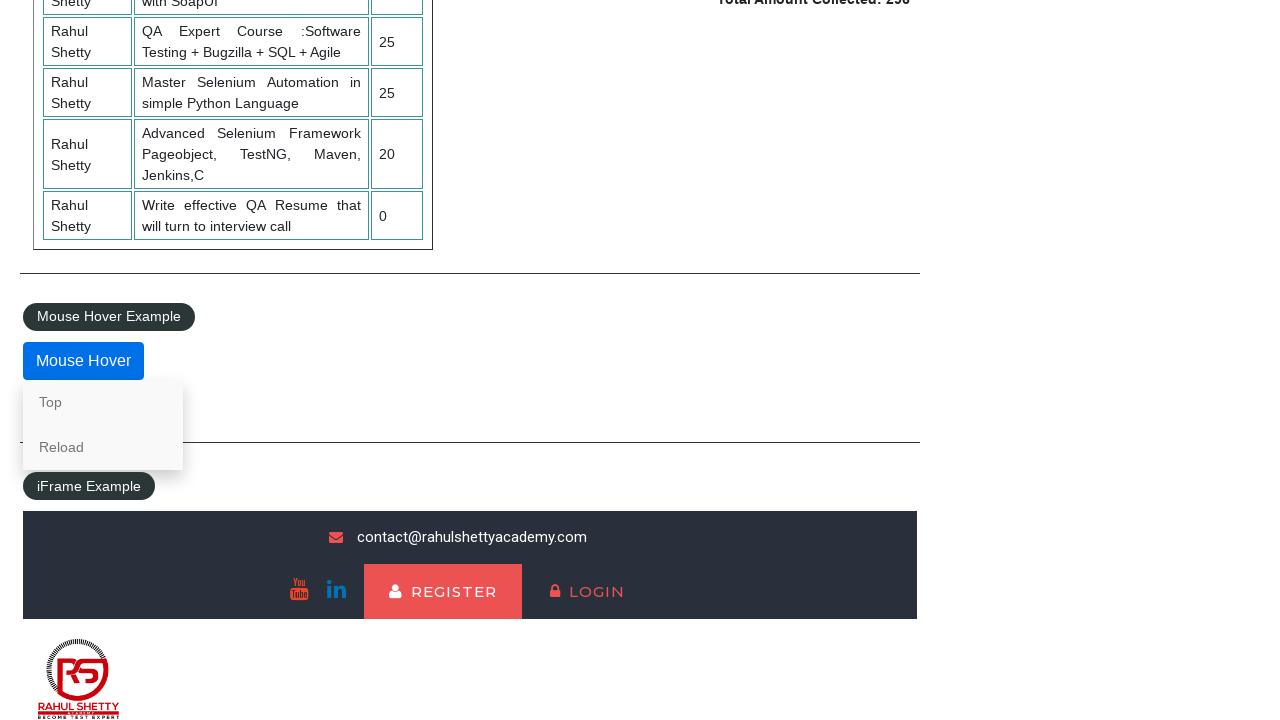

Clicked on the 'Top' link to navigate to top of page at (103, 402) on text=Top
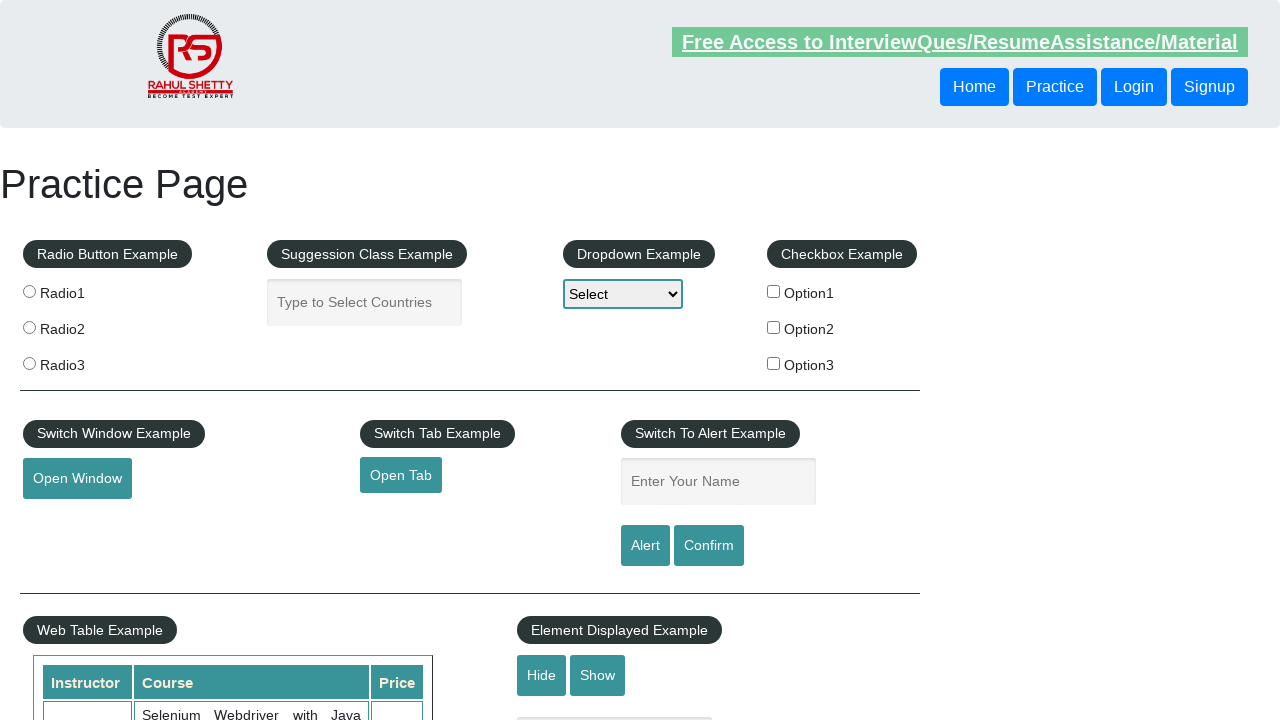

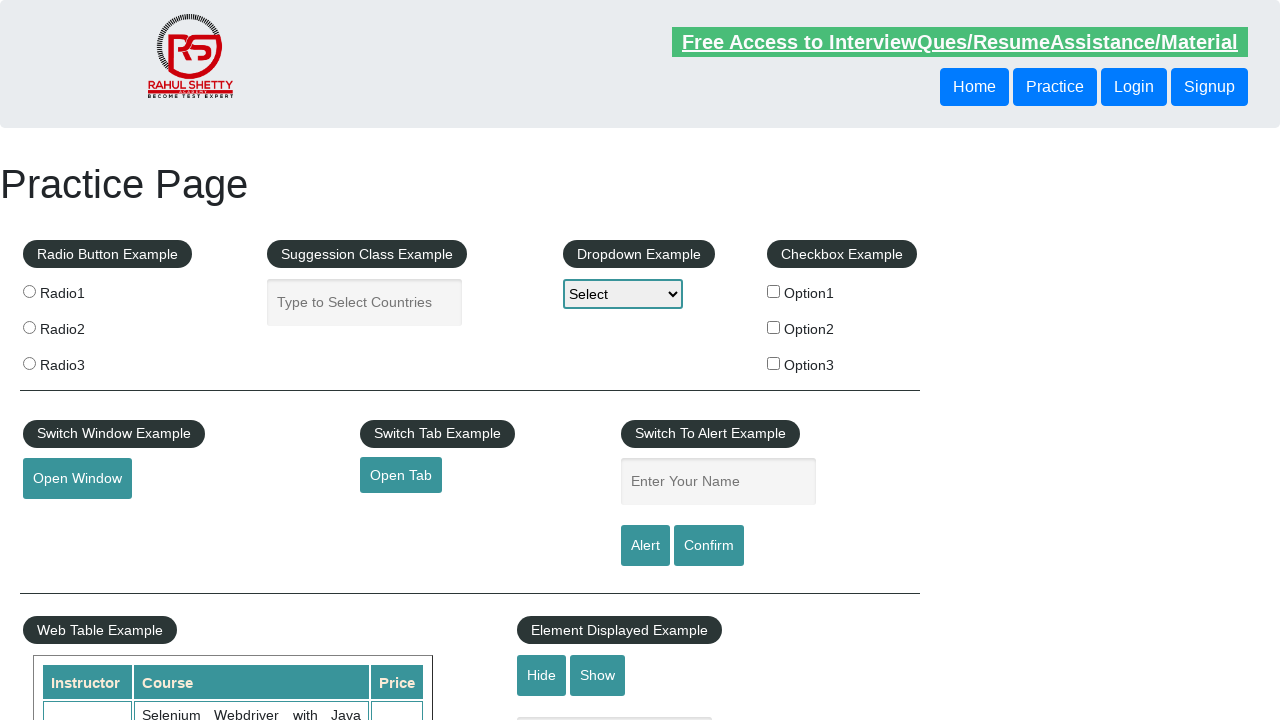